Tests dropdown functionality by verifying dropdown contents and checking all available options

Starting URL: https://the-internet.herokuapp.com/dropdown

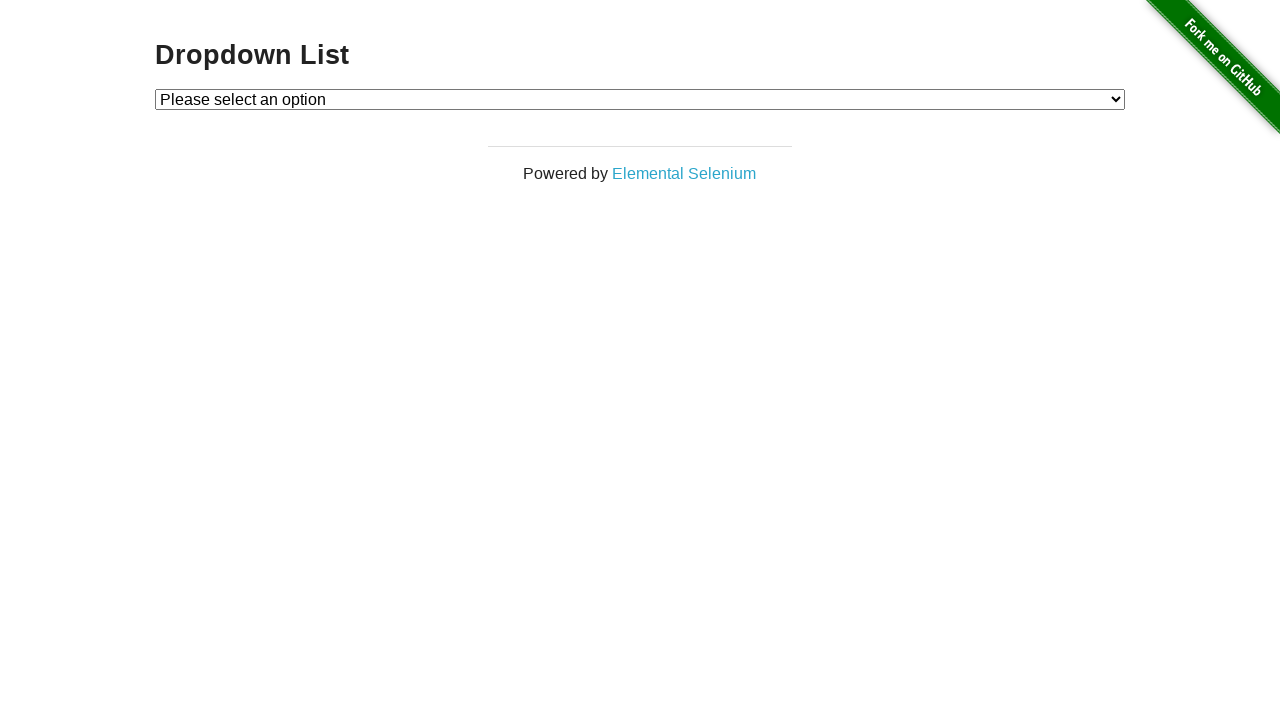

Navigated to dropdown page
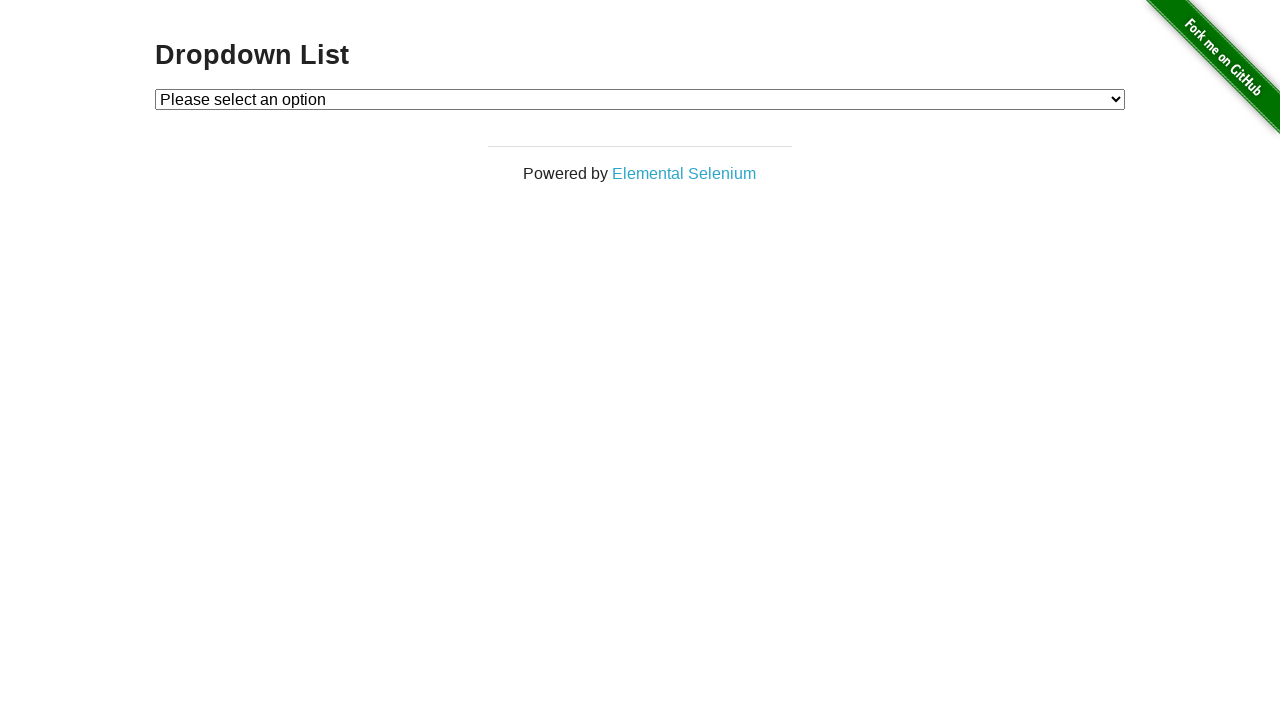

Clicked on dropdown to expand it at (640, 99) on #dropdown
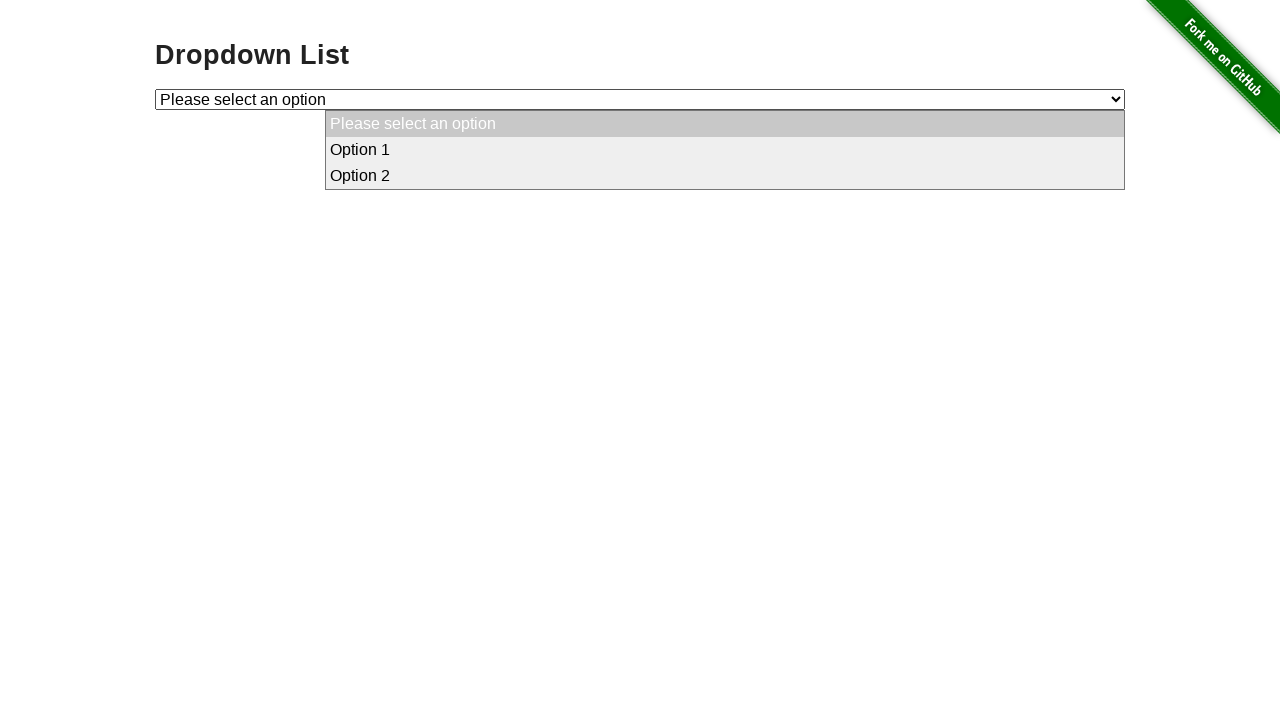

Located dropdown element
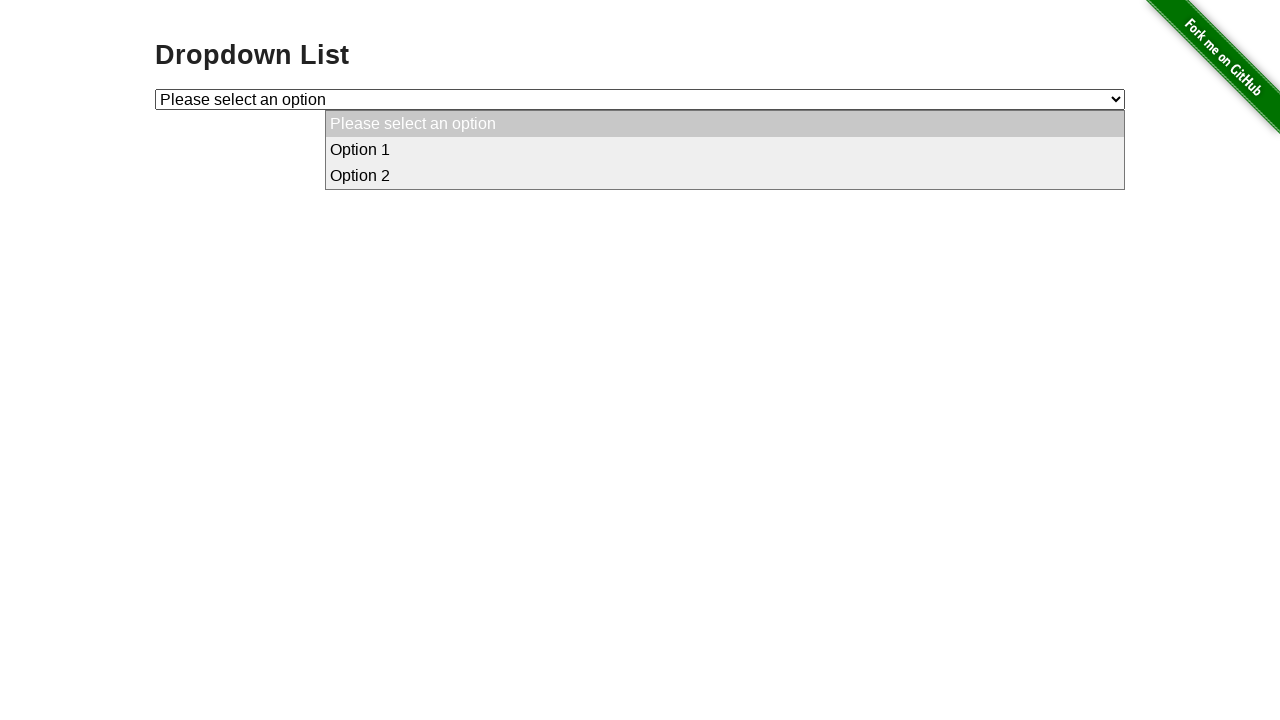

Retrieved all dropdown options
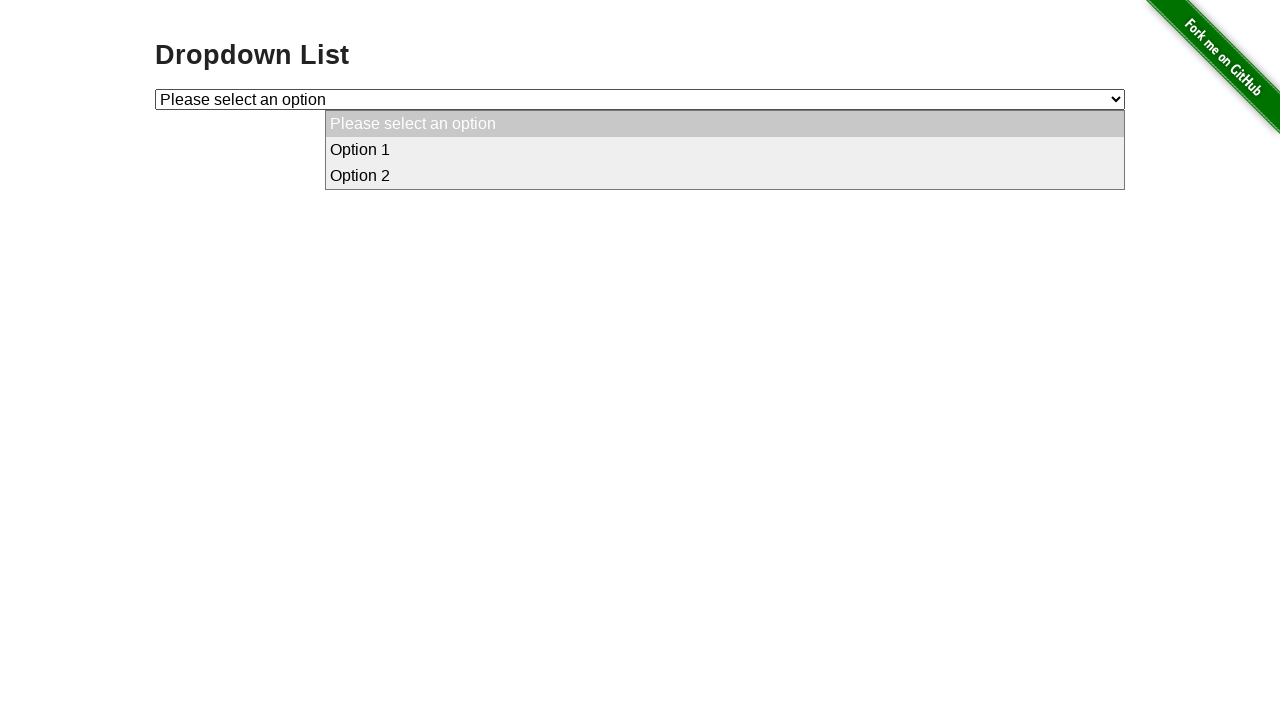

Verified dropdown contains exactly 3 options
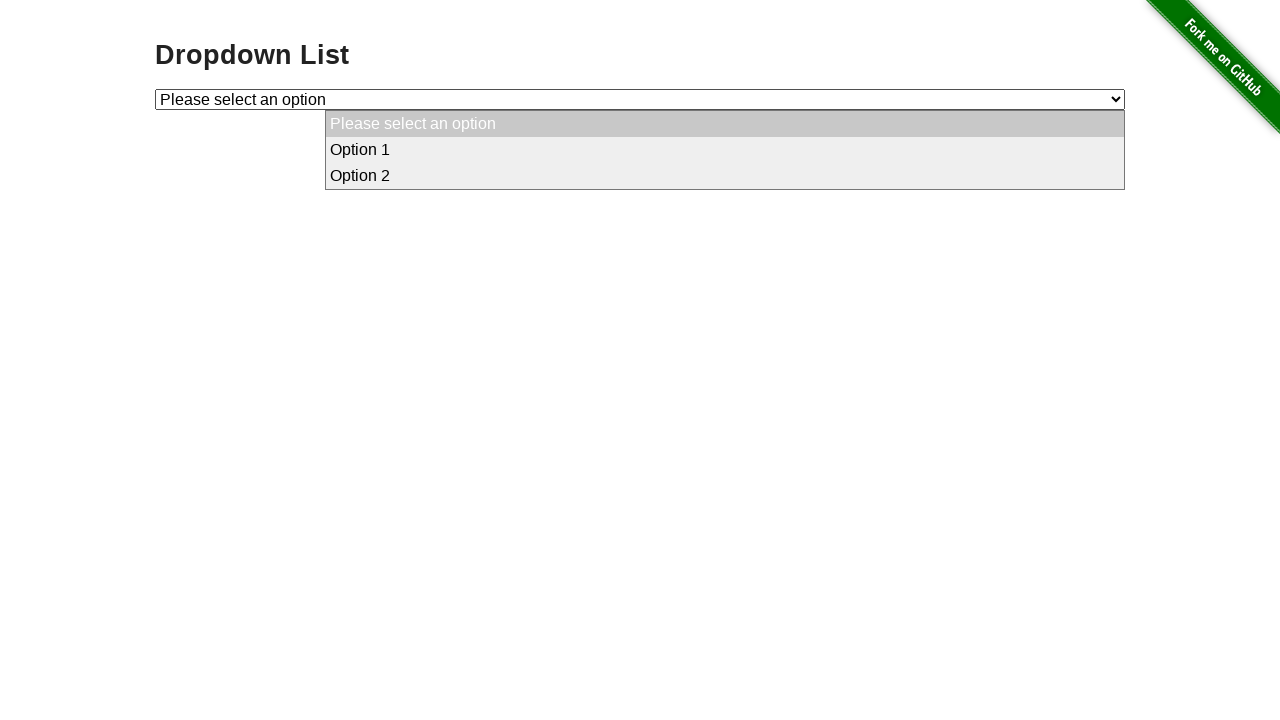

Verified option 0 text matches expected value: Please select an option
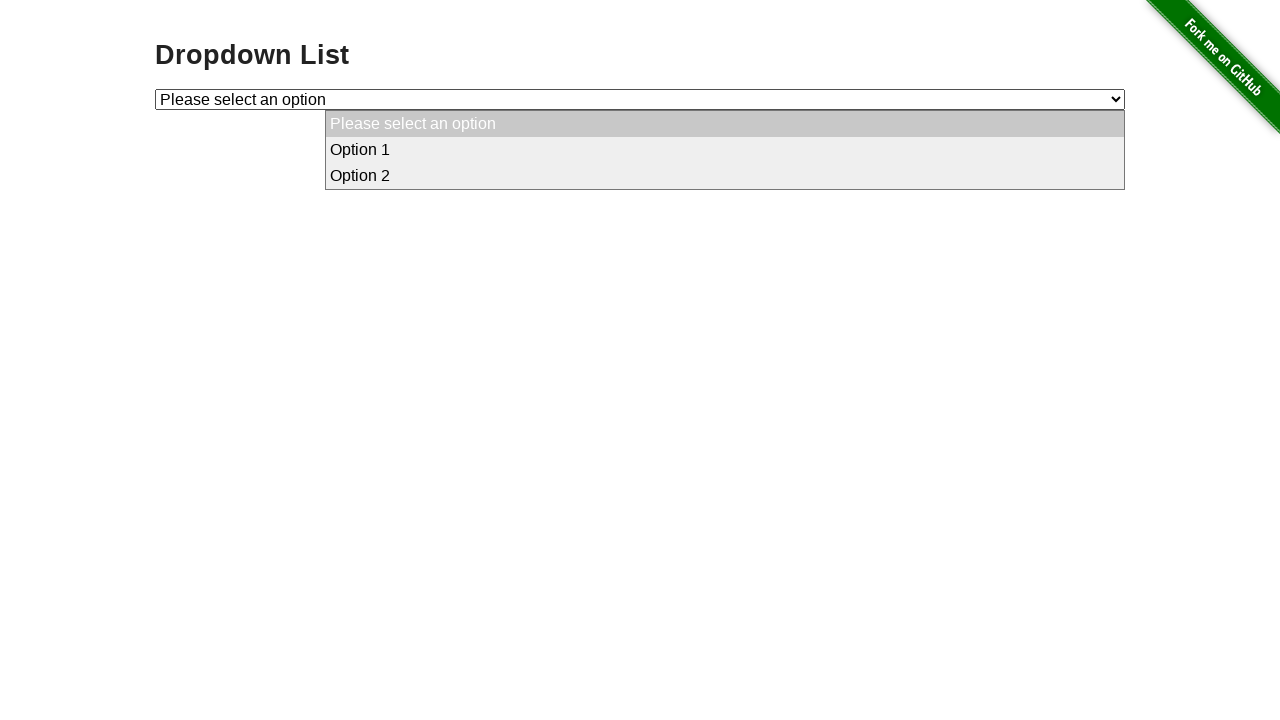

Verified option 1 text matches expected value: Option 1
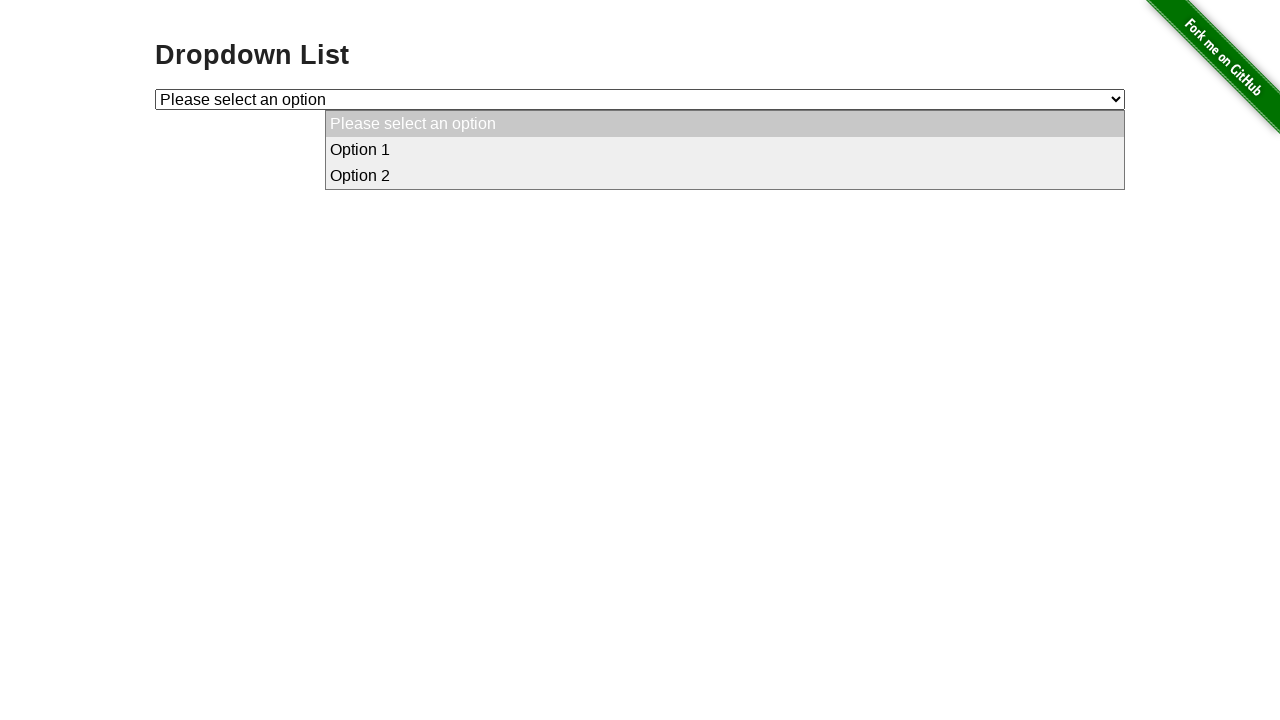

Verified option 2 text matches expected value: Option 2
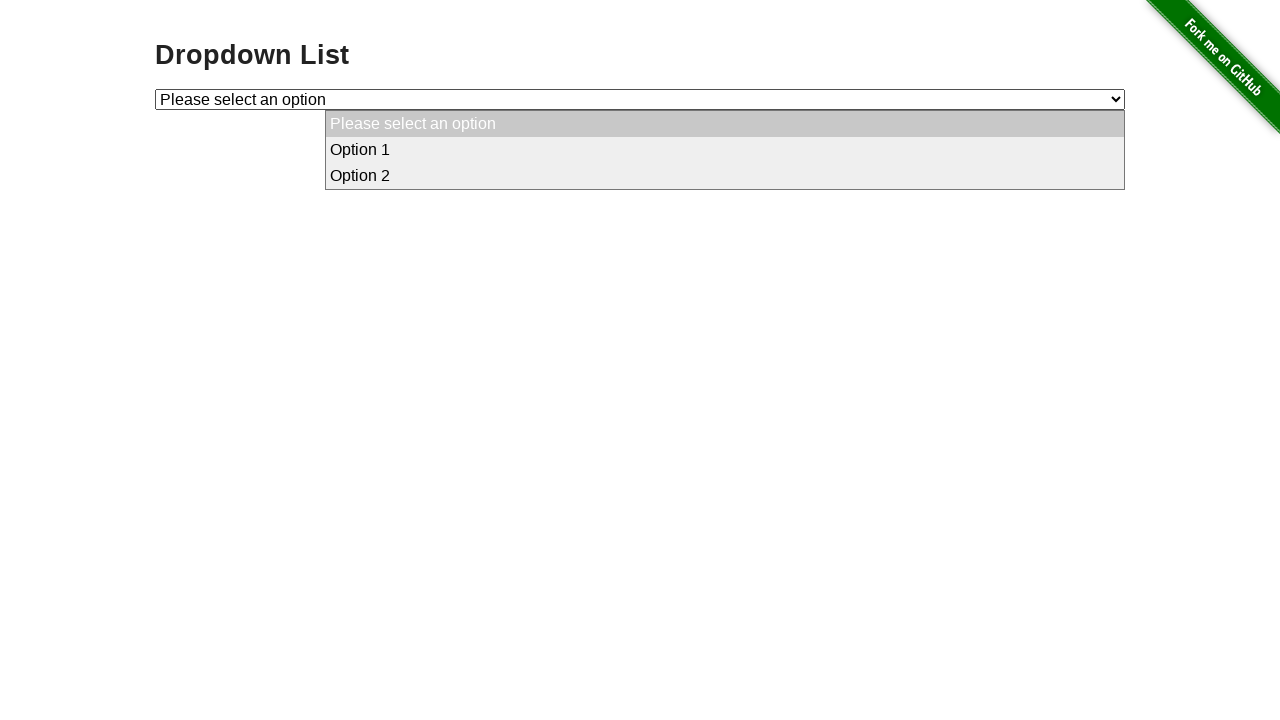

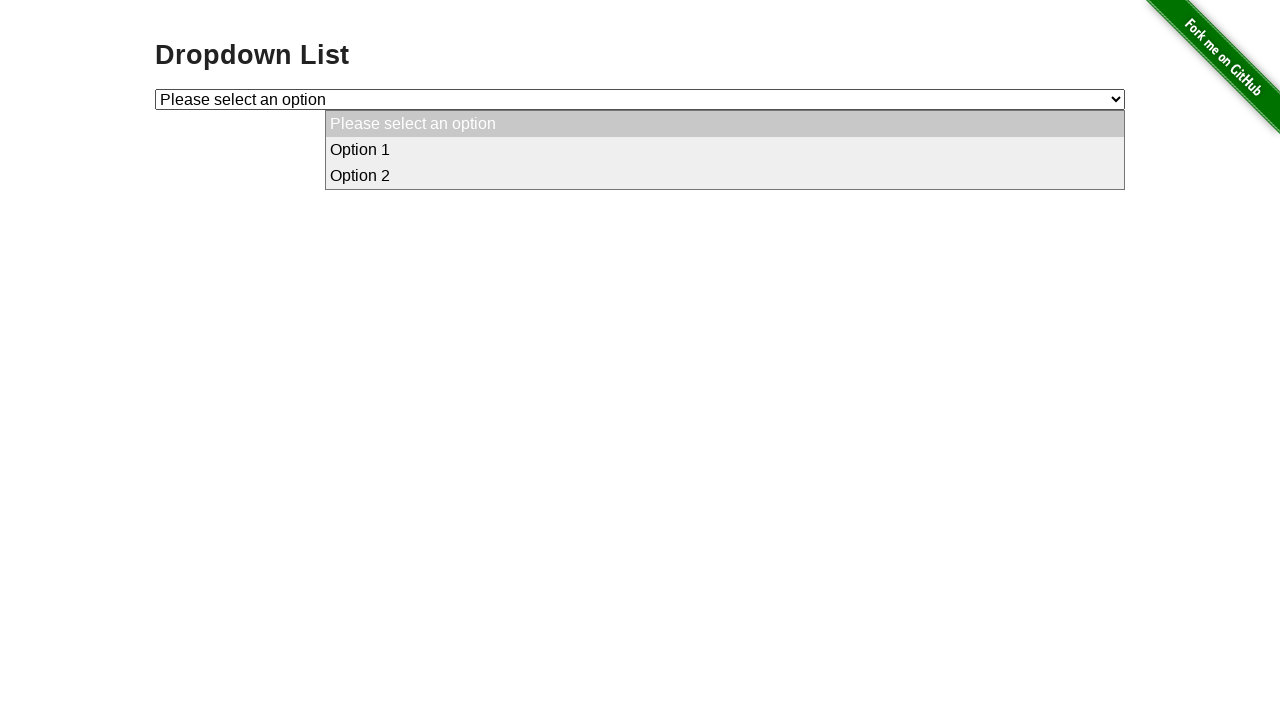